Navigates to Browse Languages and back to Start page, verifying welcome message is displayed

Starting URL: http://www.99-bottles-of-beer.net/

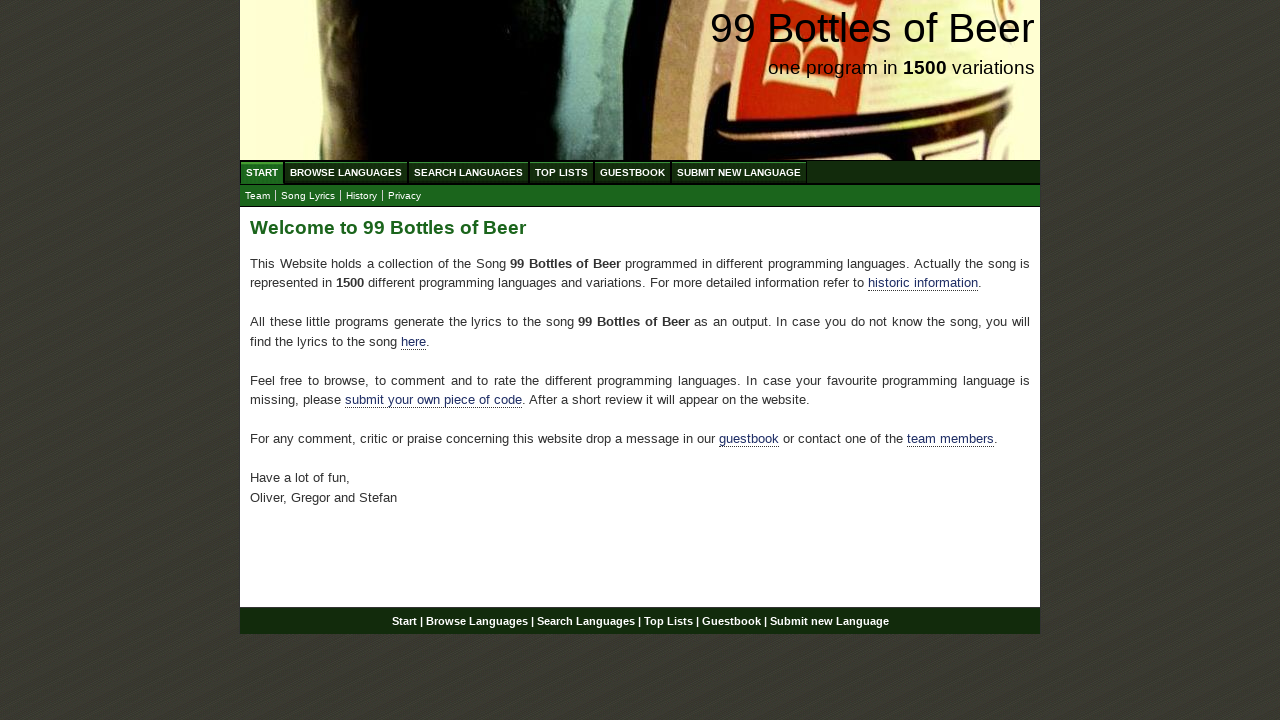

Clicked Browse Languages link at (346, 172) on #menu li a[href='/abc.html']
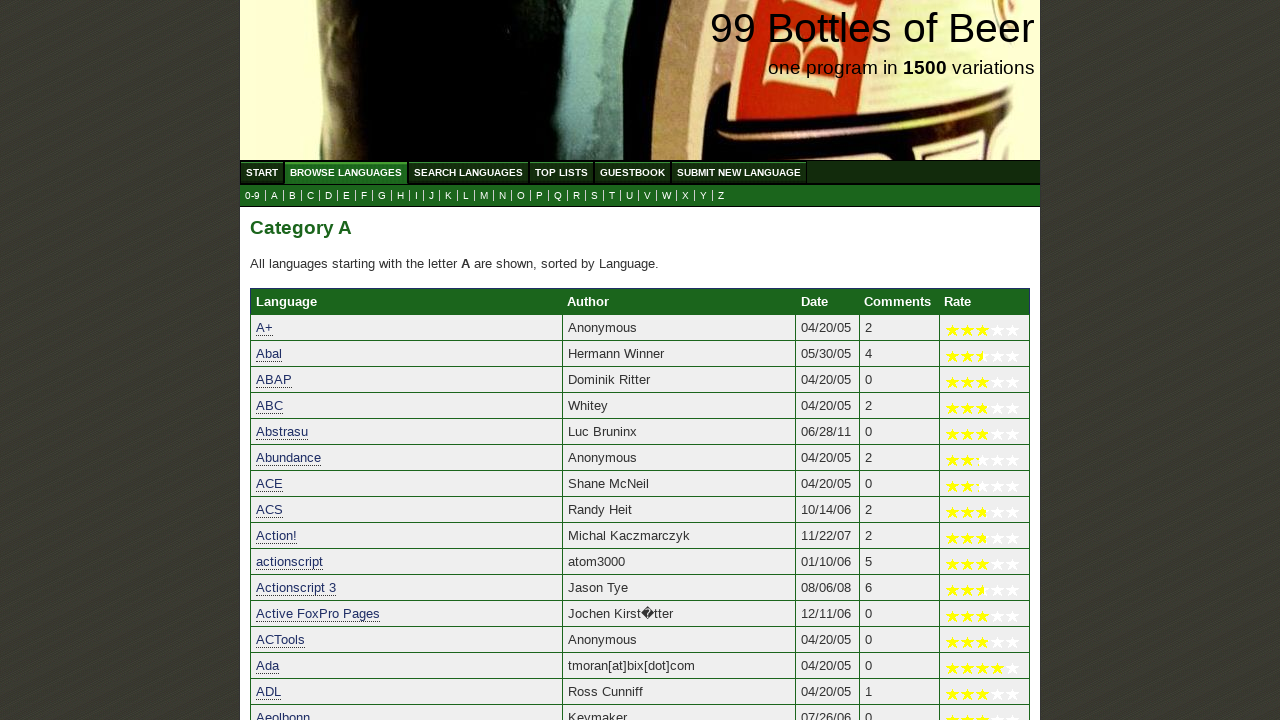

Clicked Start/Home link to return to main page at (262, 172) on #menu li a[href='/']
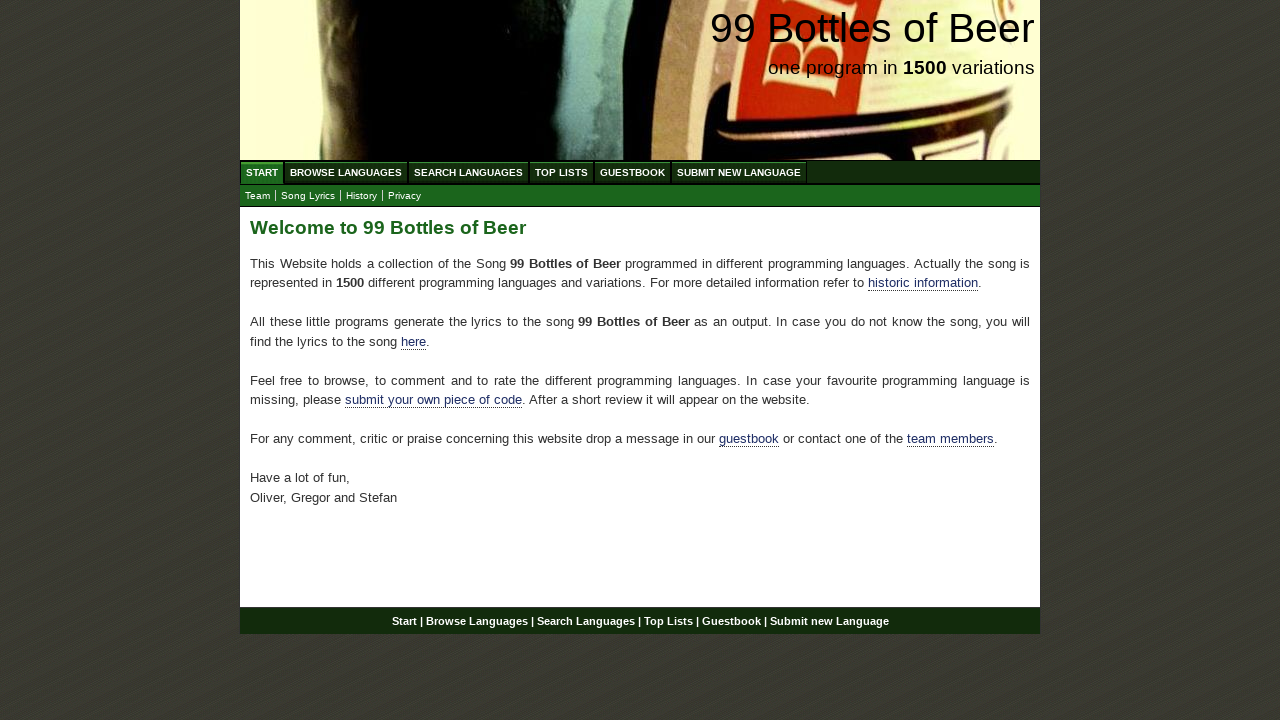

Verified welcome message is displayed on Start page
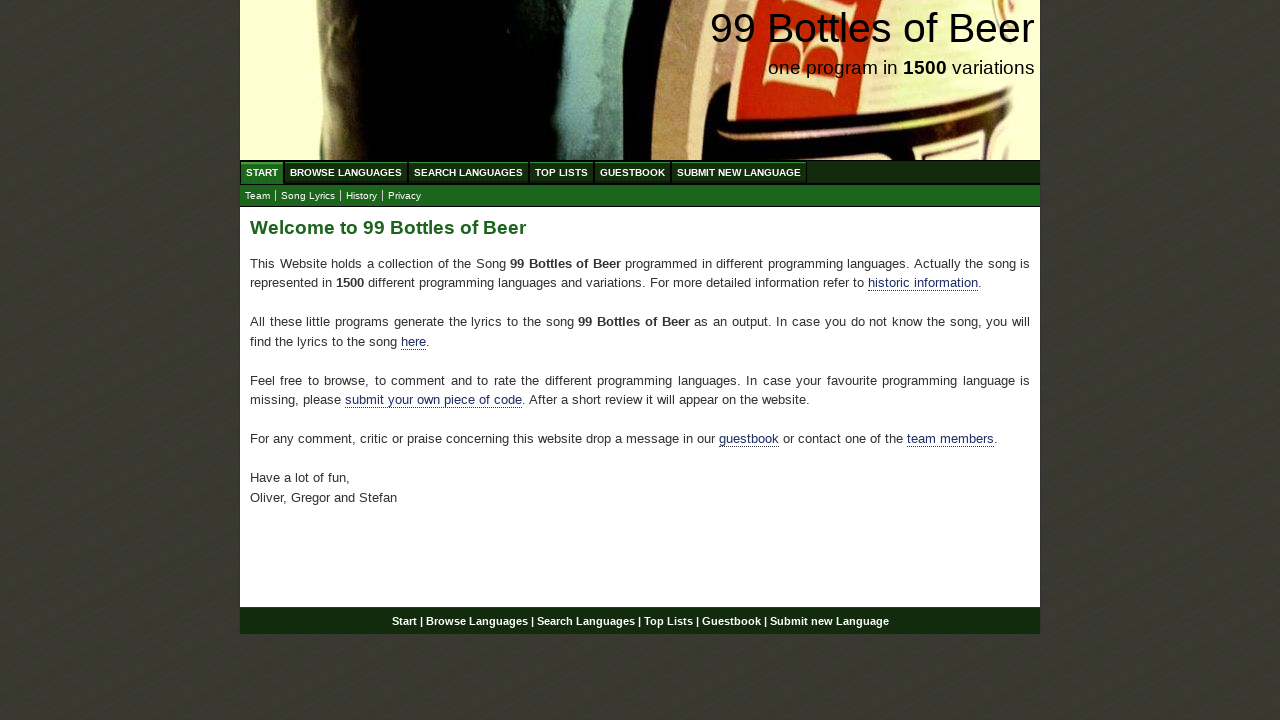

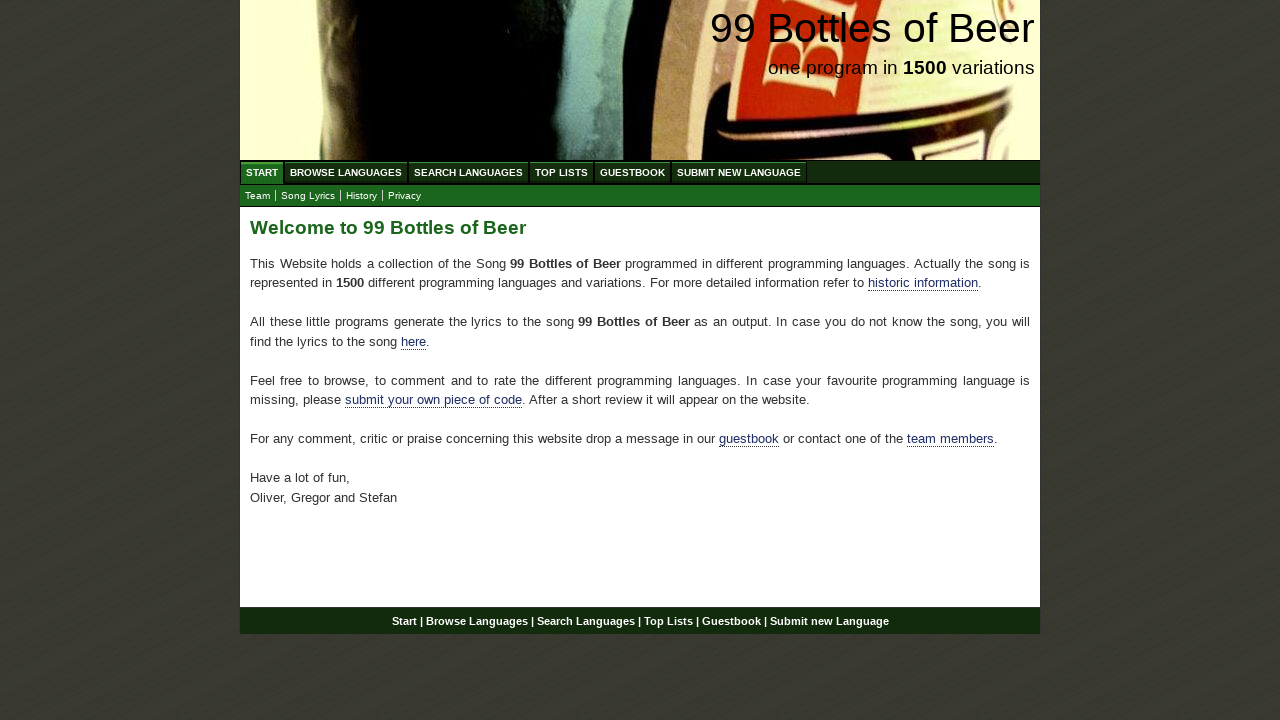